Tests file download functionality by navigating to a page with PDF files and clicking a download link to initiate a file download.

Starting URL: https://freetestdata.com/document-files/pdf/

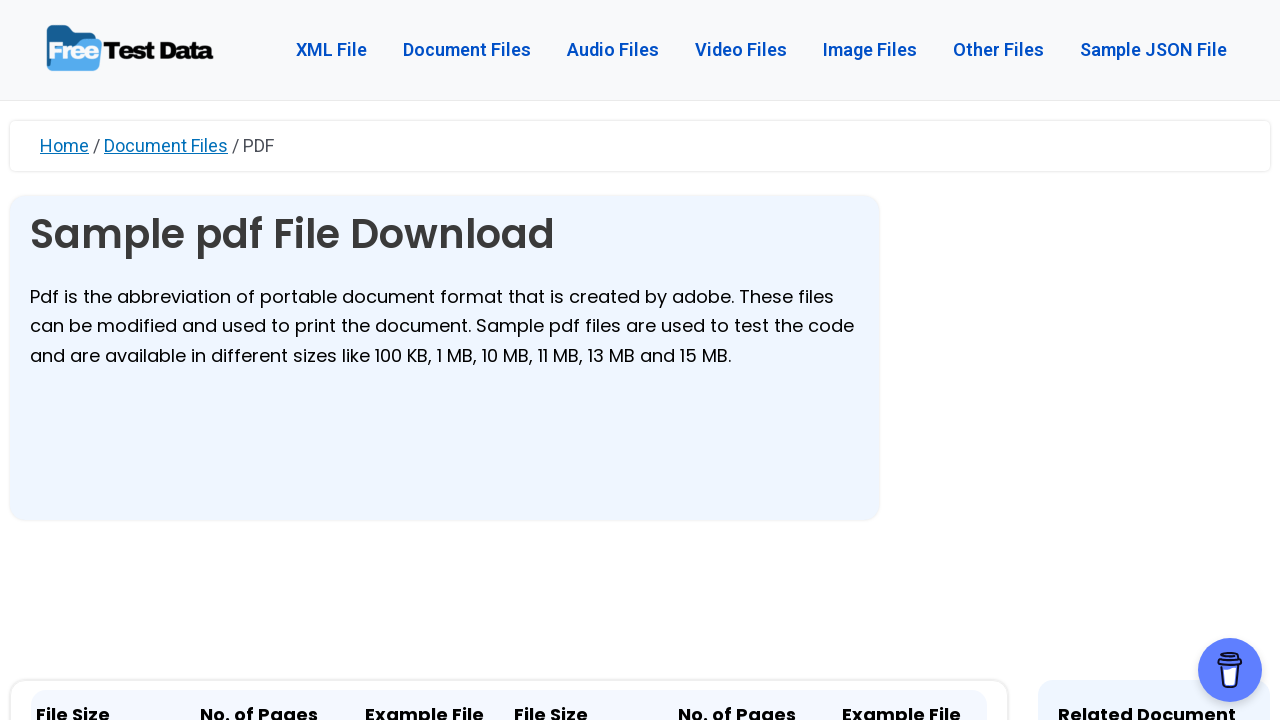

Waited for PDF download links to load on the page
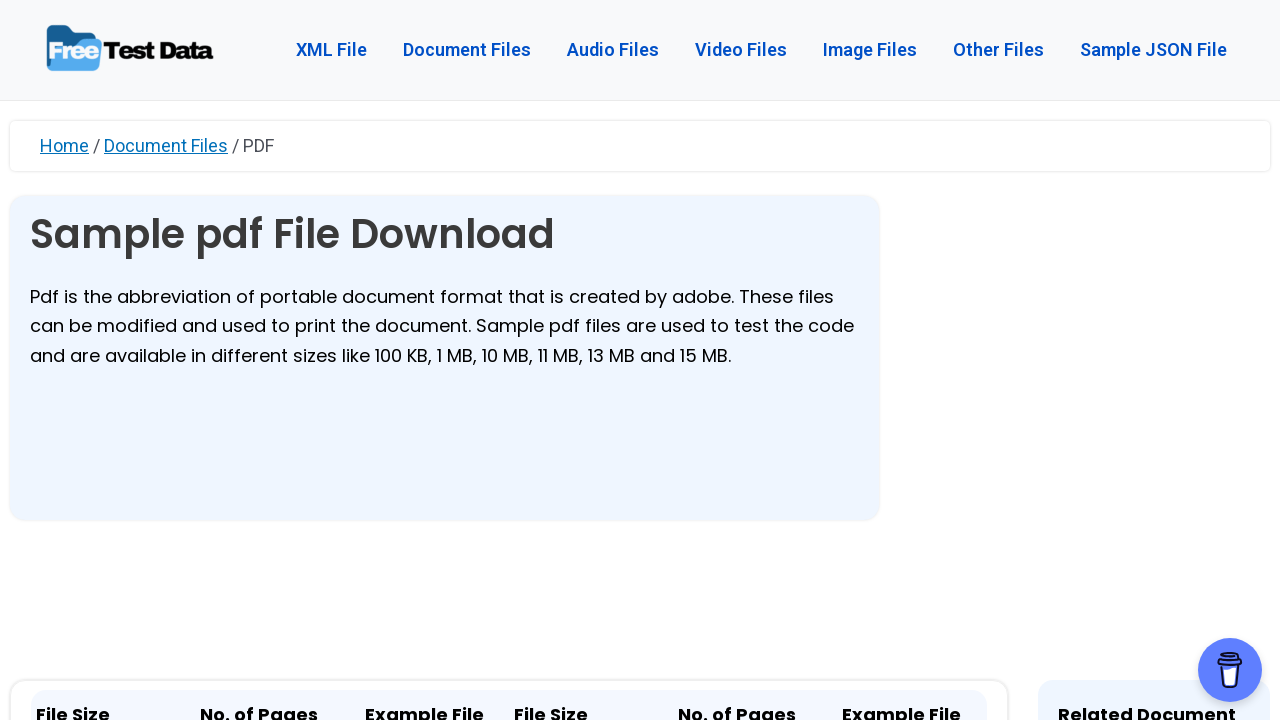

Clicked the first PDF download link at (424, 361) on xpath=//a[contains(@href,'.pdf')]
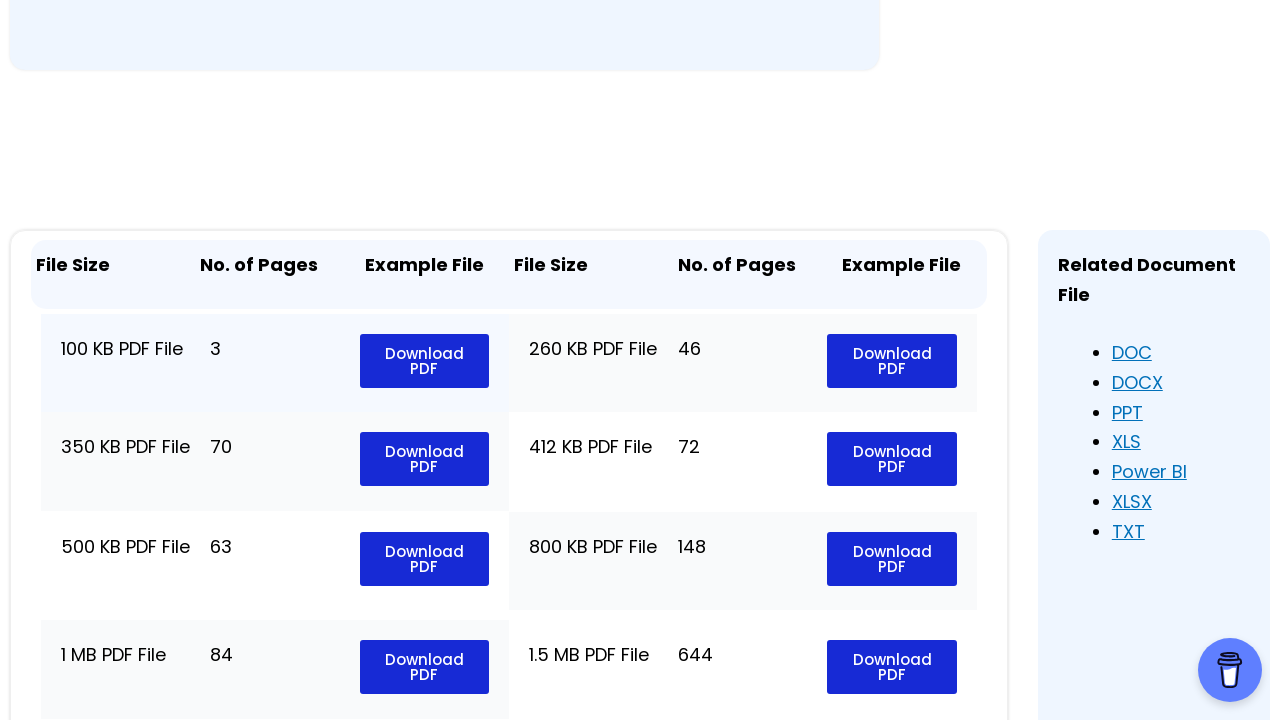

File download initiated and download object obtained
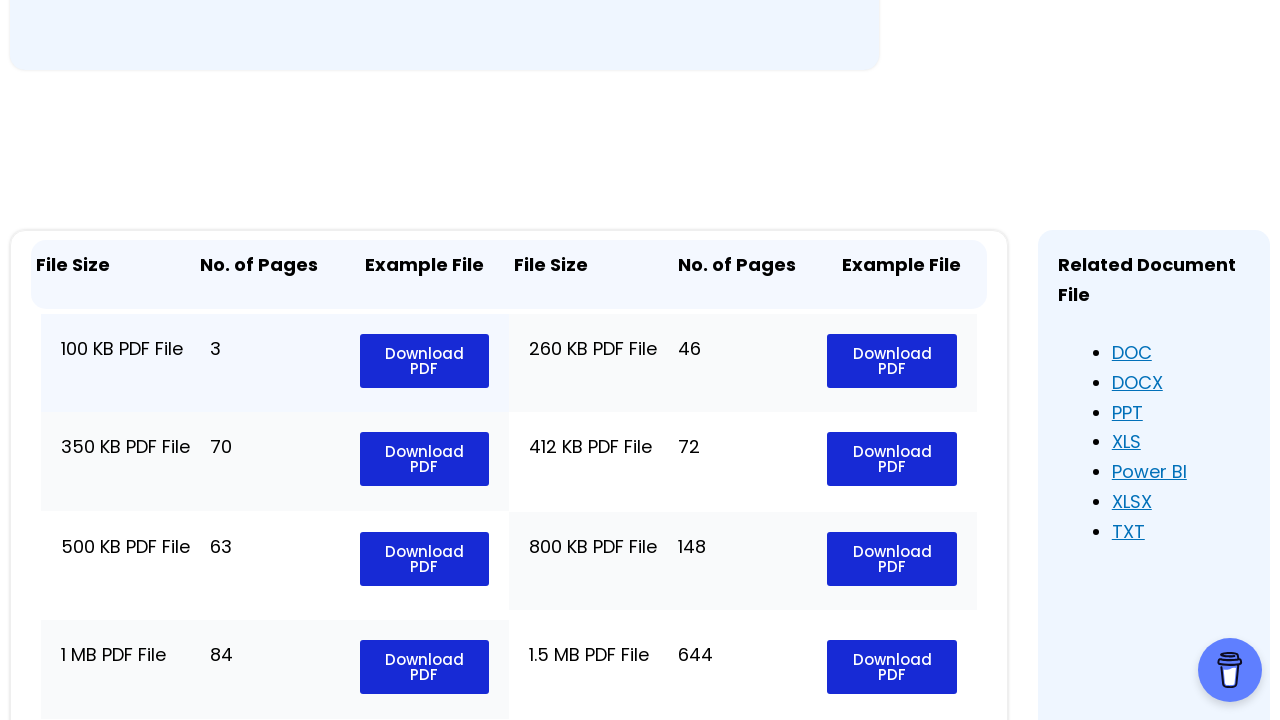

Retrieved download file path and verified download completion
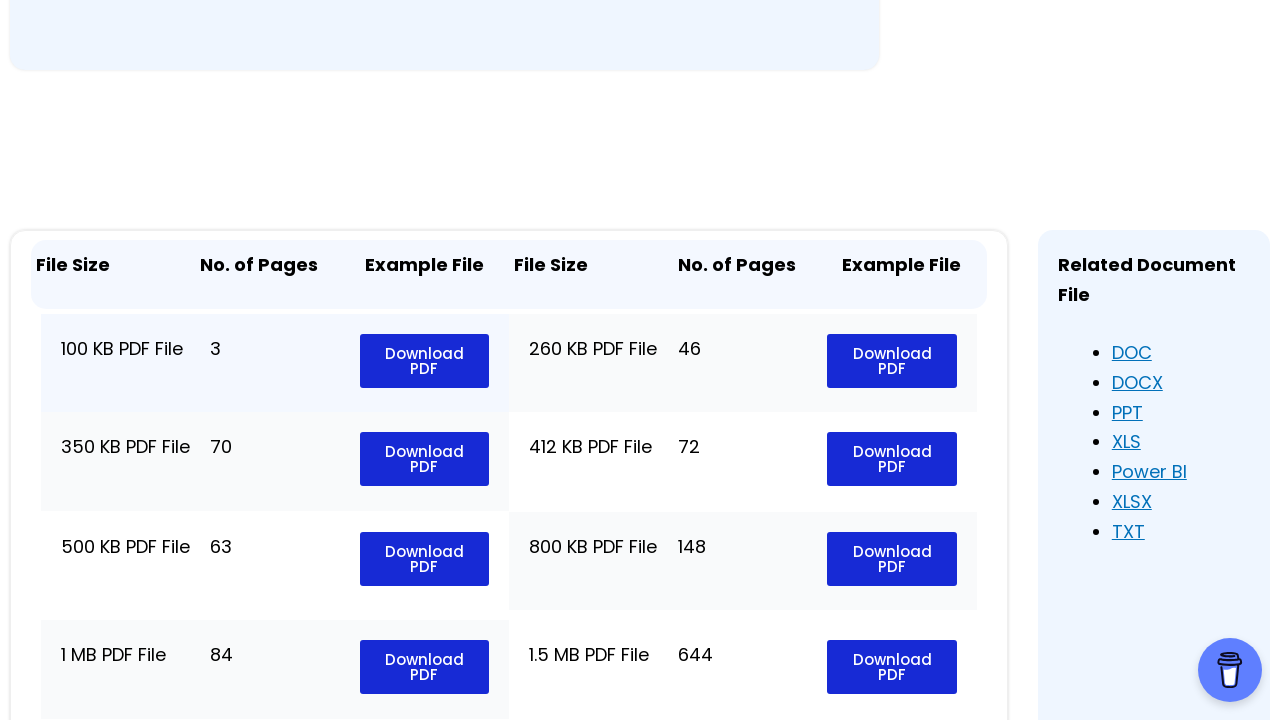

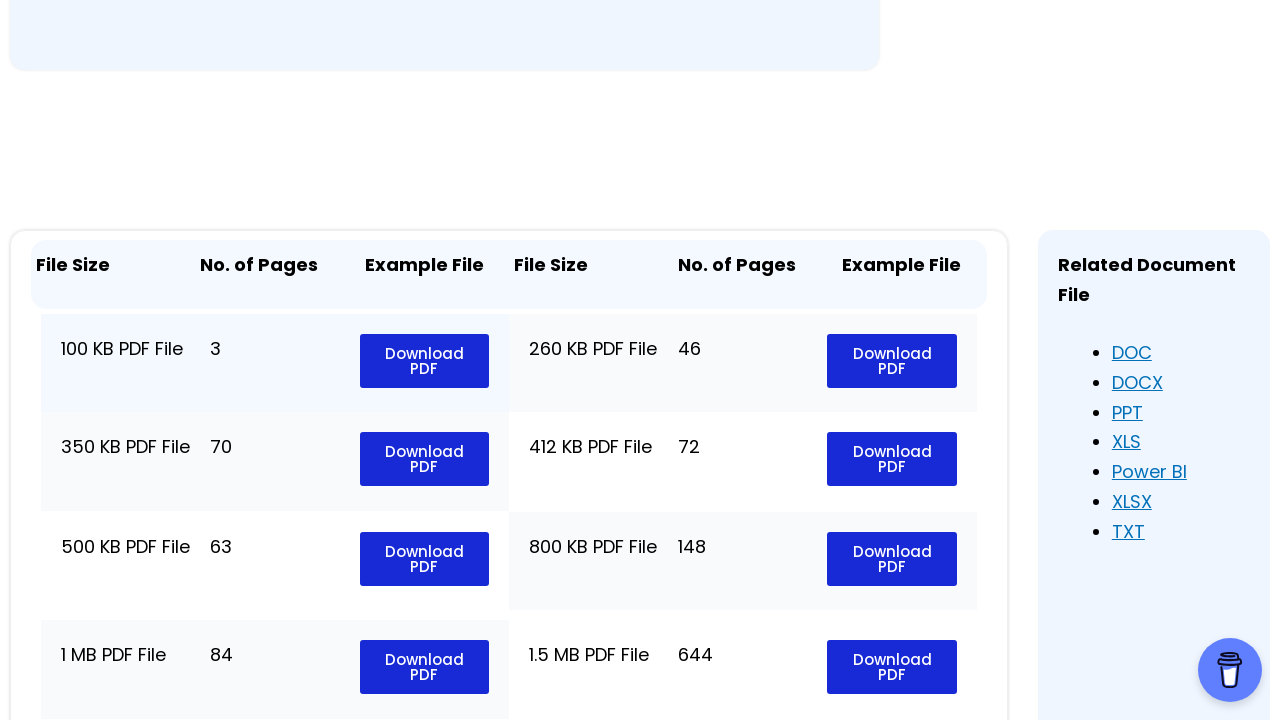